Tests navigation by going to the Commands > Navigation section and then visiting a specific URL directly

Starting URL: https://example.cypress.io

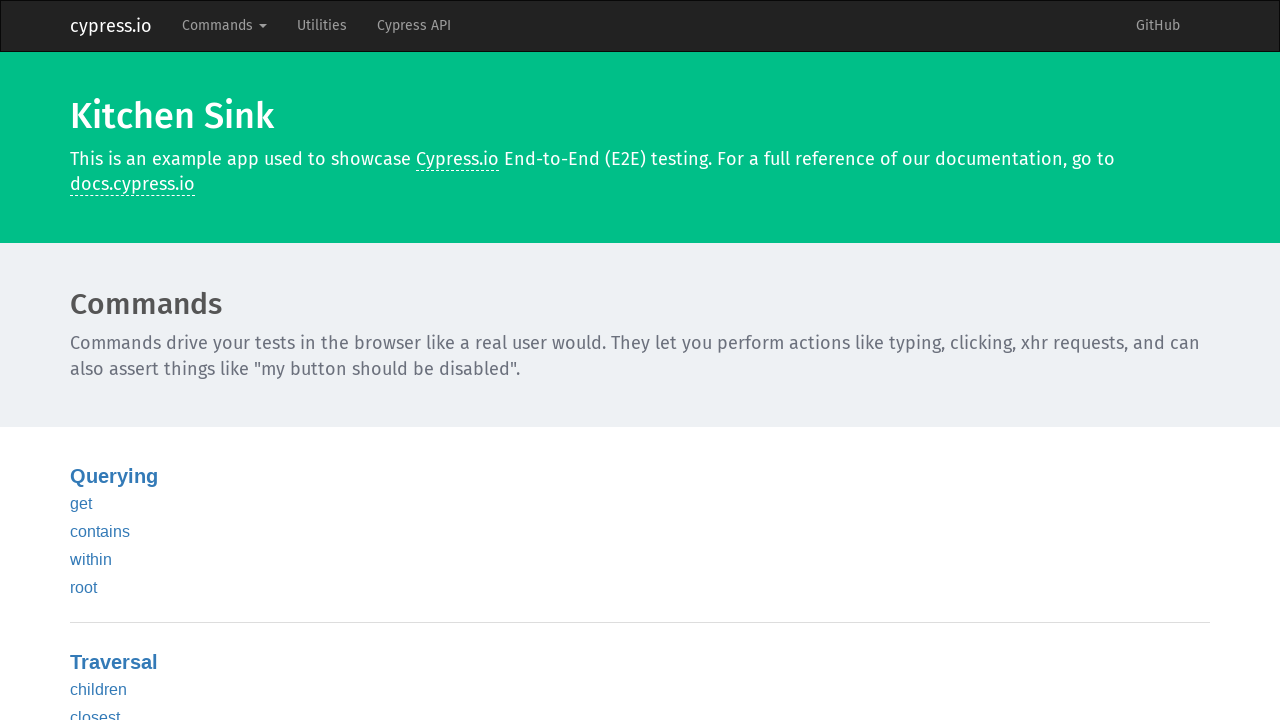

Clicked Commands in navbar at (224, 26) on .navbar-nav >> internal:text="Commands"i
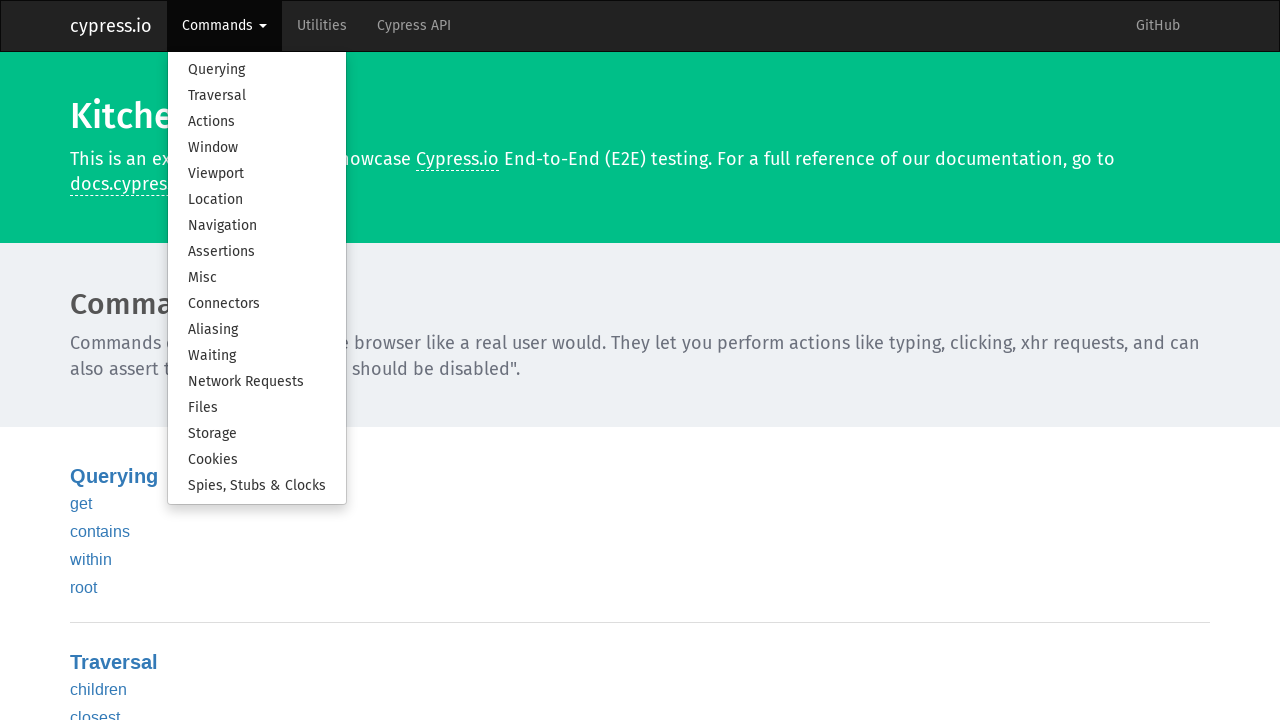

Clicked Navigation in dropdown menu at (257, 226) on .dropdown-menu >> internal:text="Navigation"i
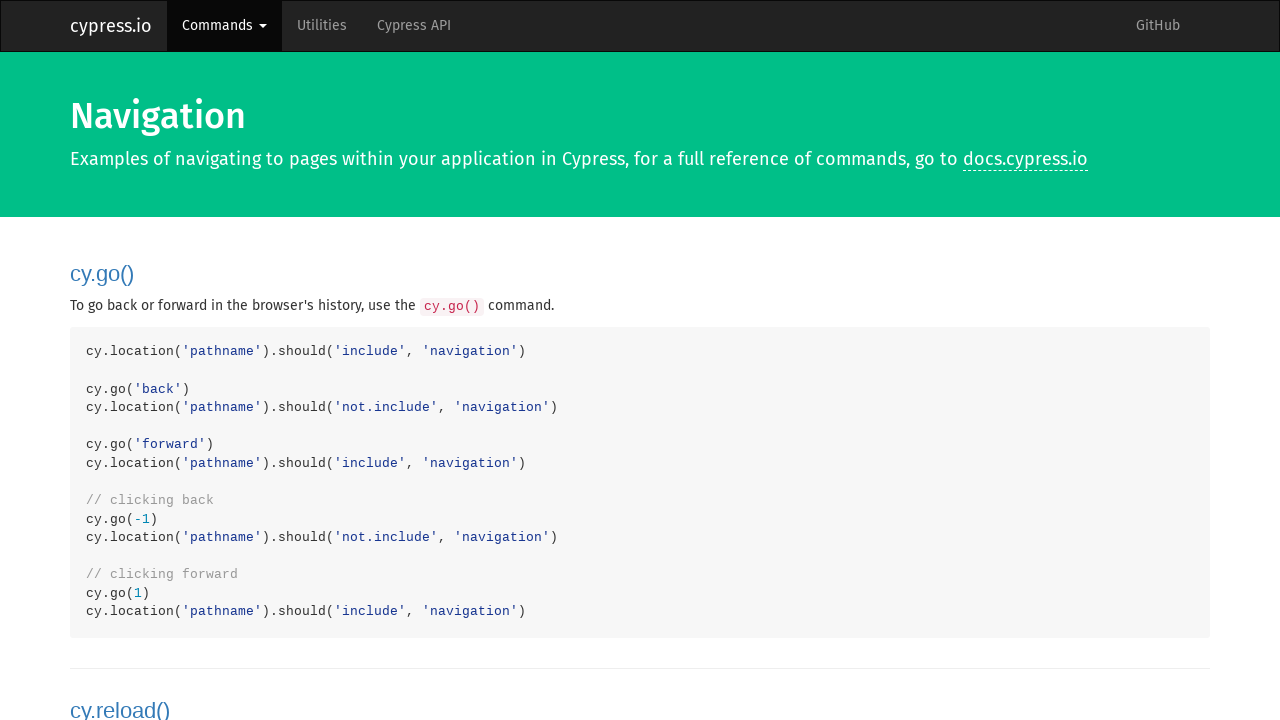

Navigated to navigation commands page directly
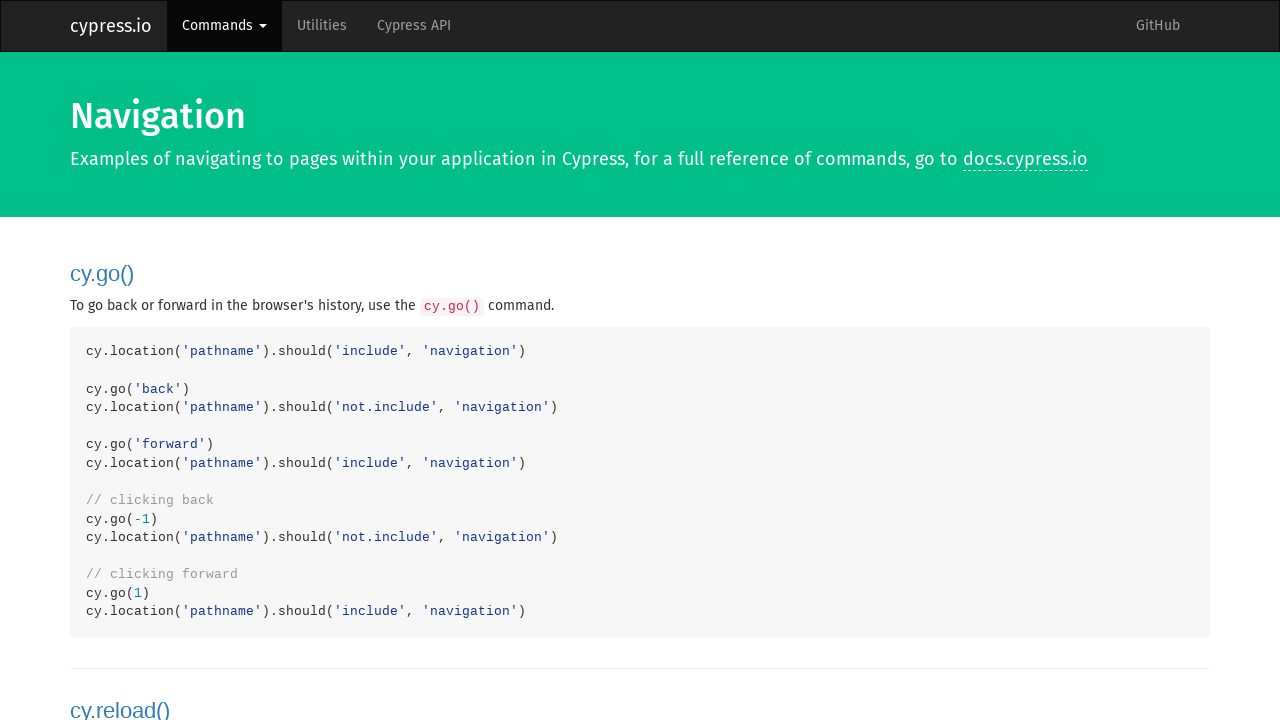

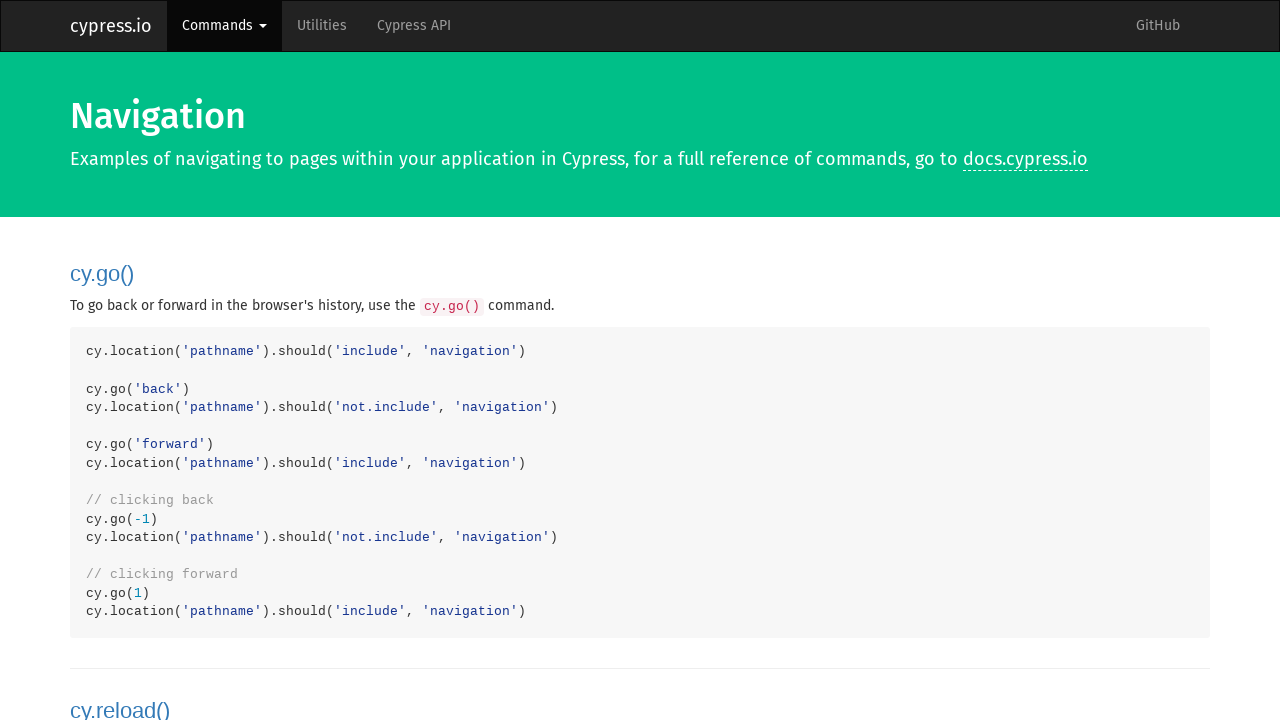